Tests mouse hover functionality by hovering over an element and clicking it on a practice automation website

Starting URL: https://rahulshettyacademy.com/AutomationPractice/

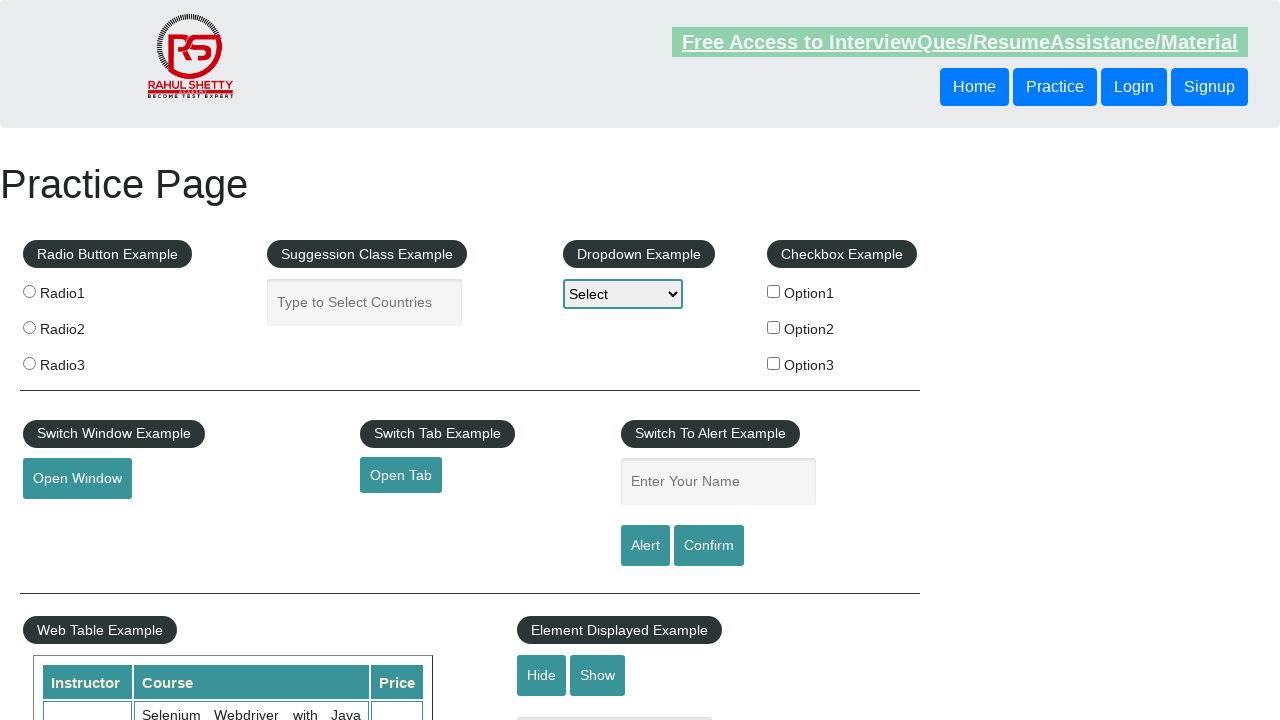

Clicked the mouse hover element at (83, 361) on #mousehover
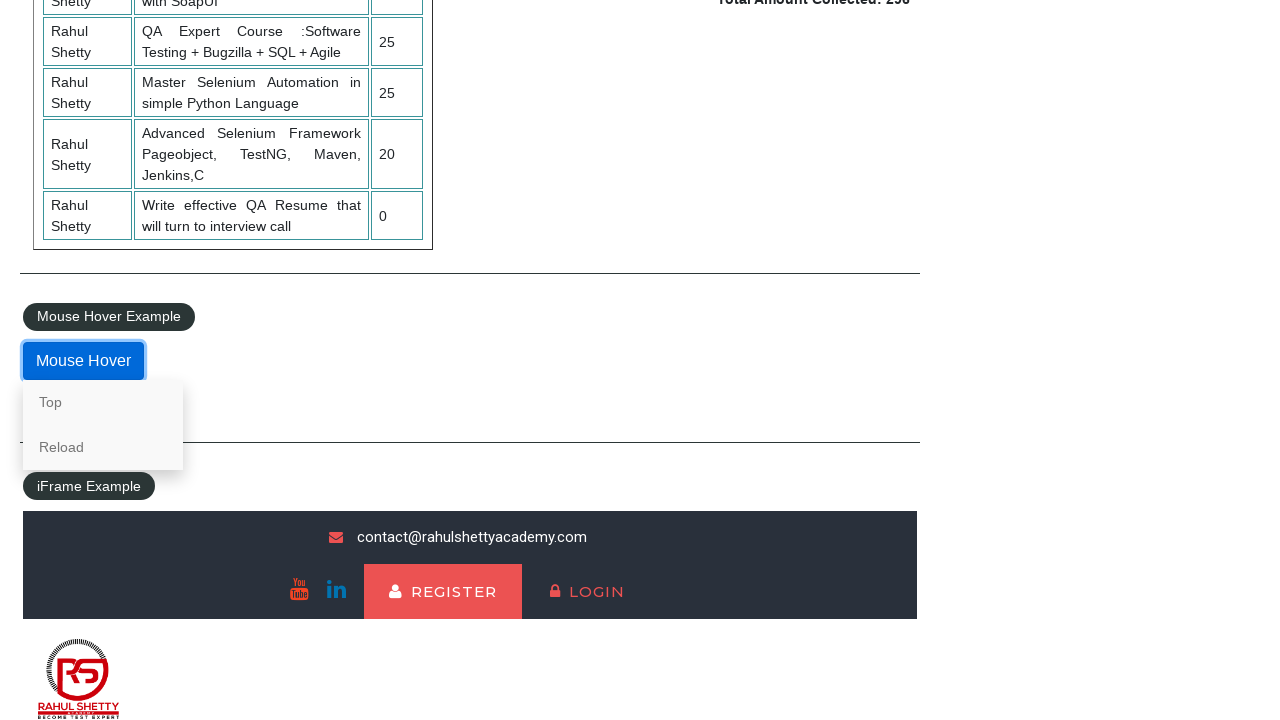

Hovered over the mouse hover element to trigger hover effect at (83, 361) on #mousehover
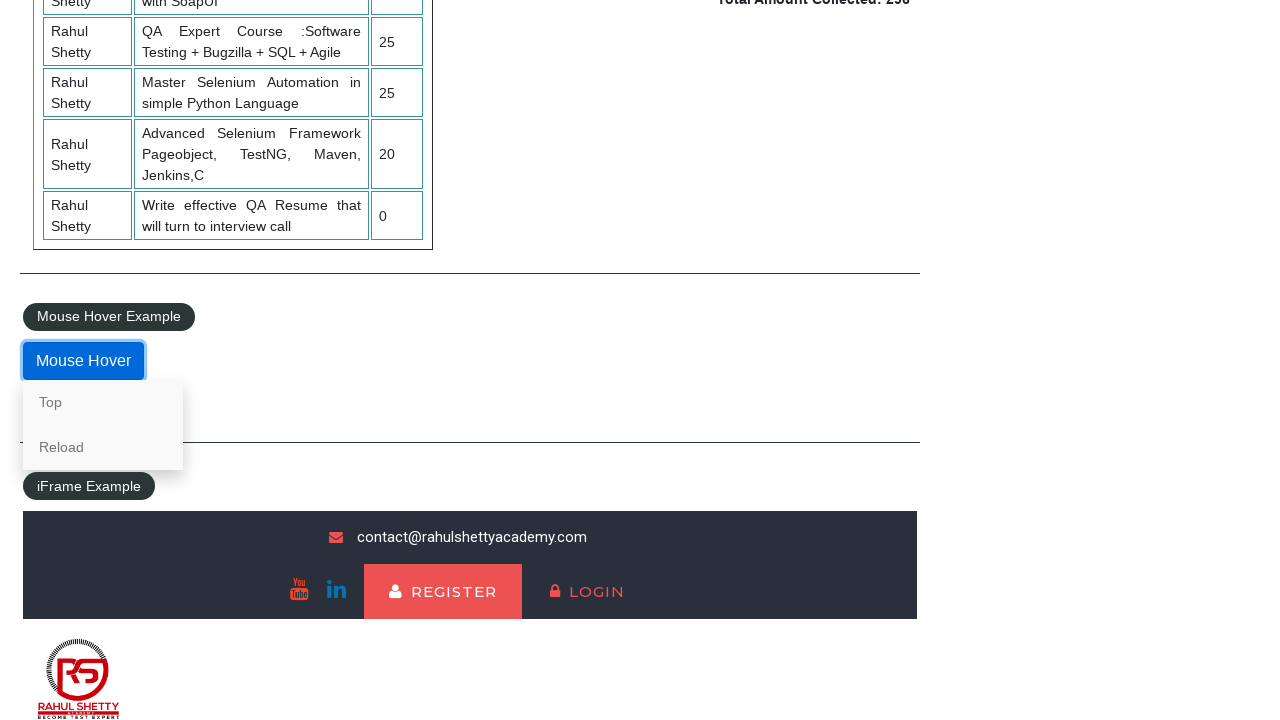

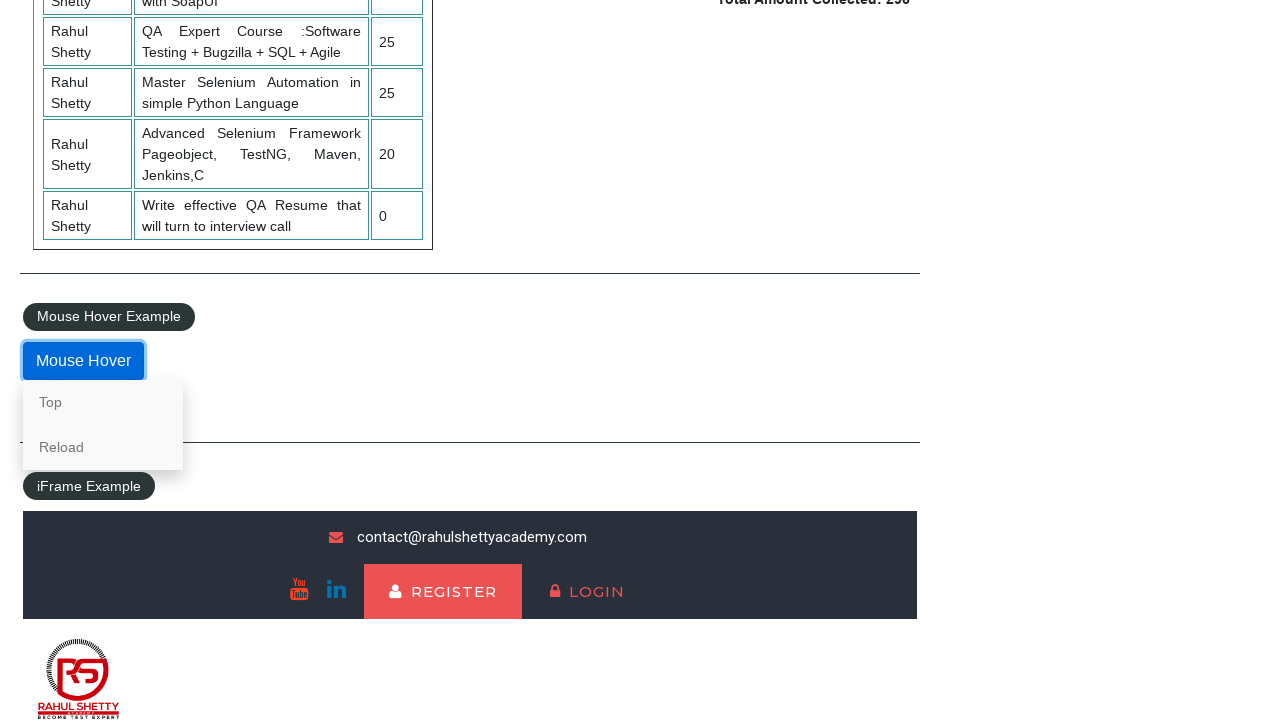